Navigates to EaseMyTrip travel booking website and verifies the page loads by checking the title and URL

Starting URL: https://www.easemytrip.com/

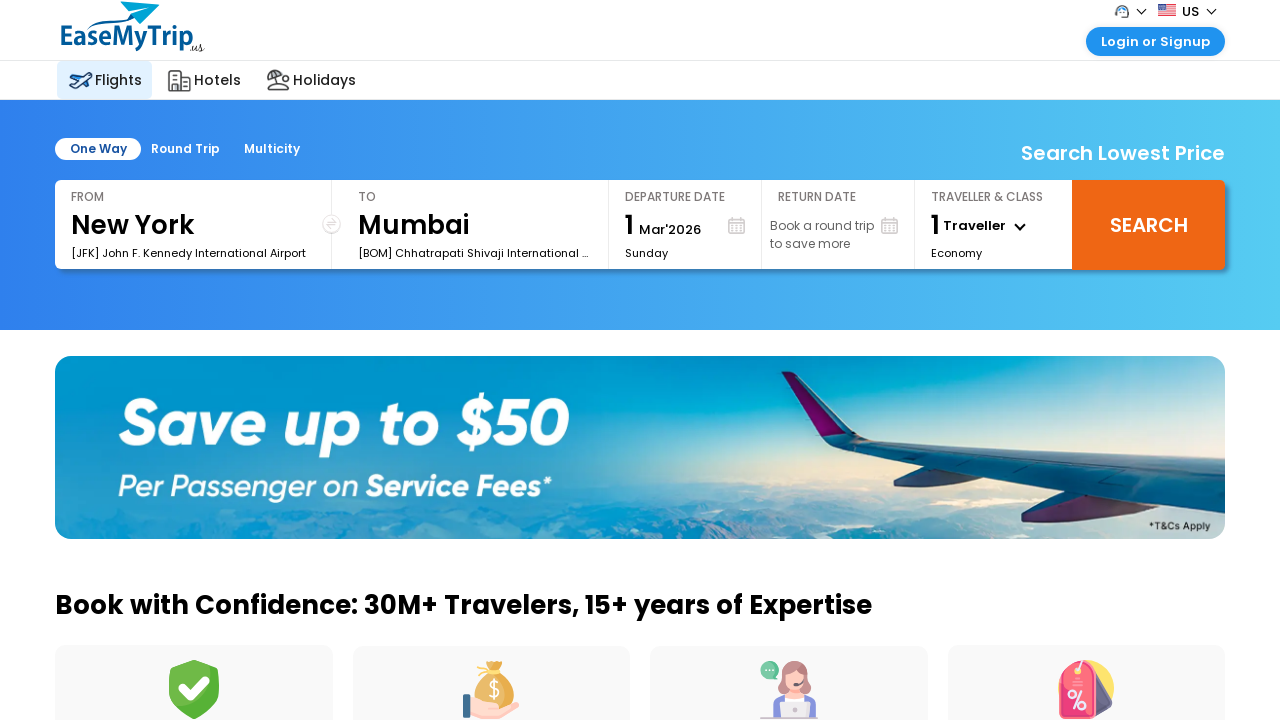

Navigated to EaseMyTrip website (https://www.easemytrip.com/)
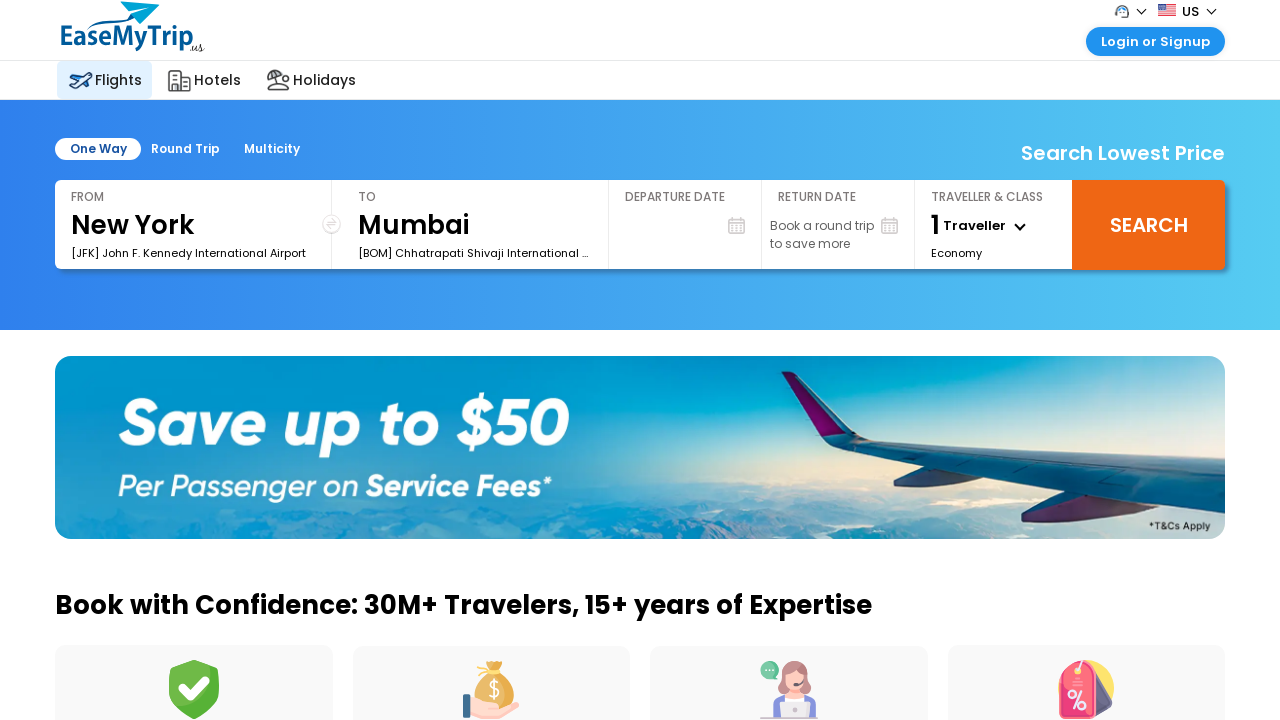

Page fully loaded - domcontentloaded state reached
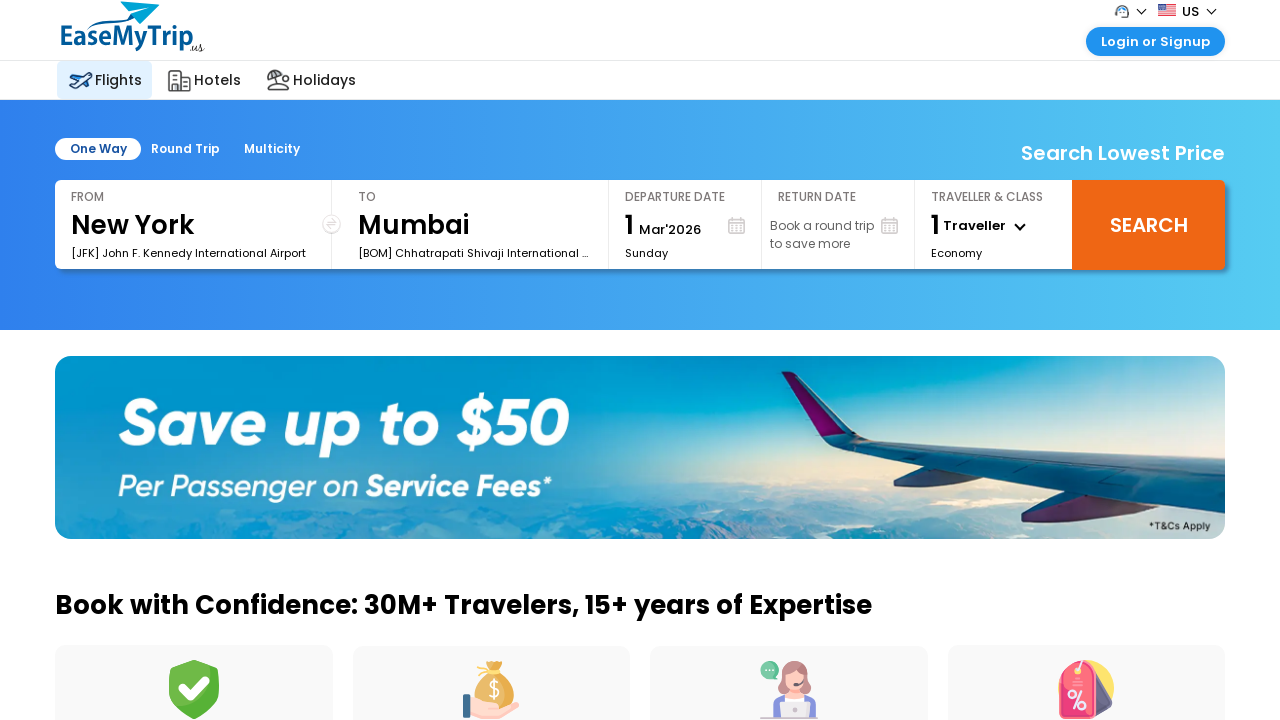

Retrieved page title: Book Flights, Cheap Hotels & Vacations | Exclusive Travel Deals
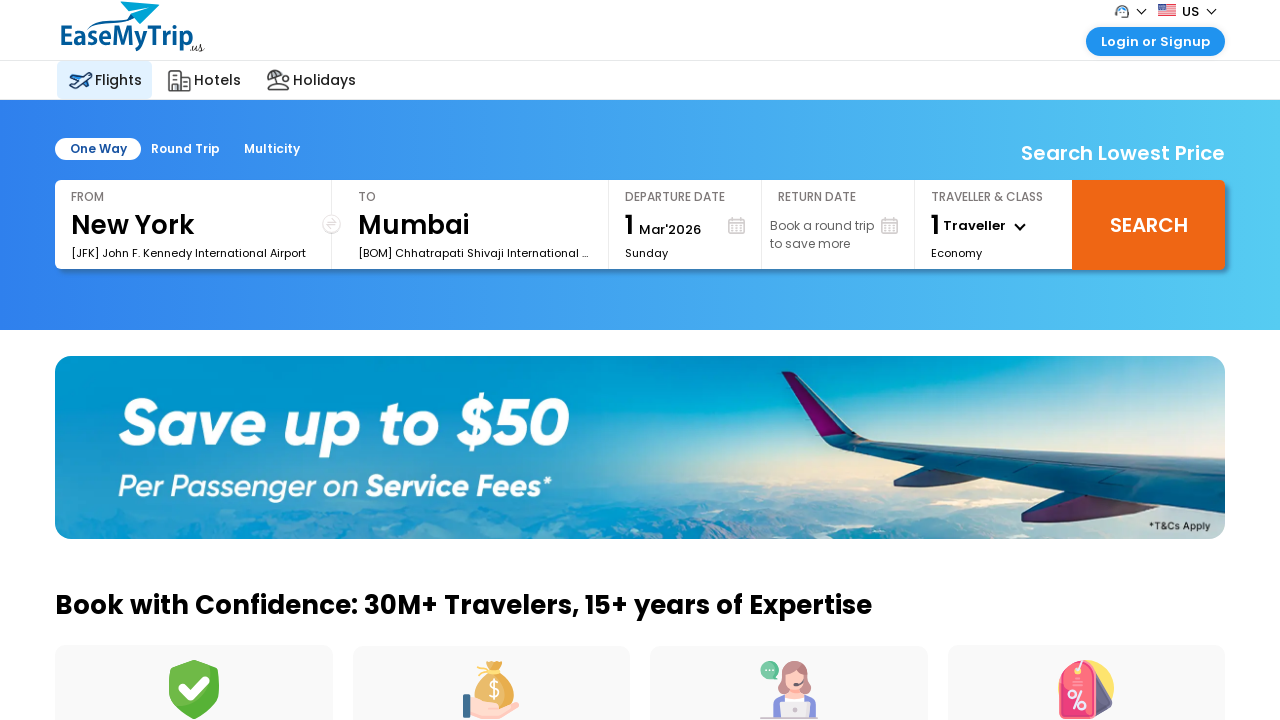

Retrieved current URL: https://www.easemytrip.us/
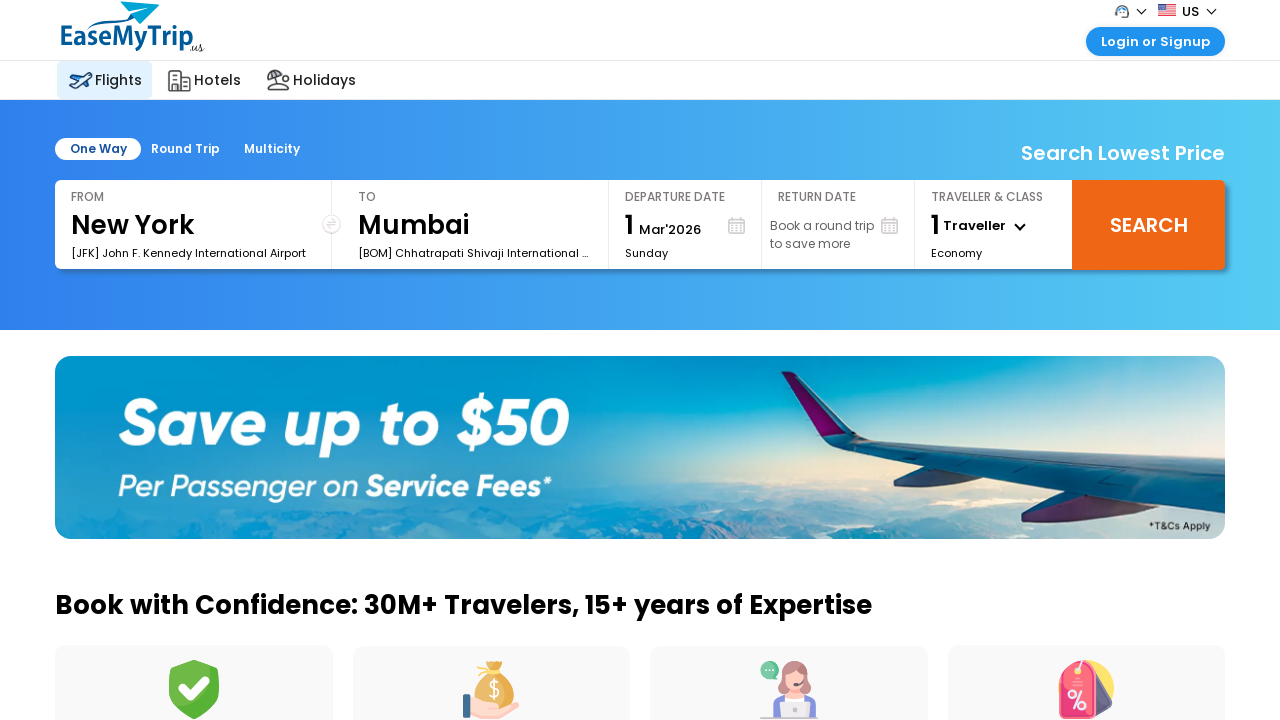

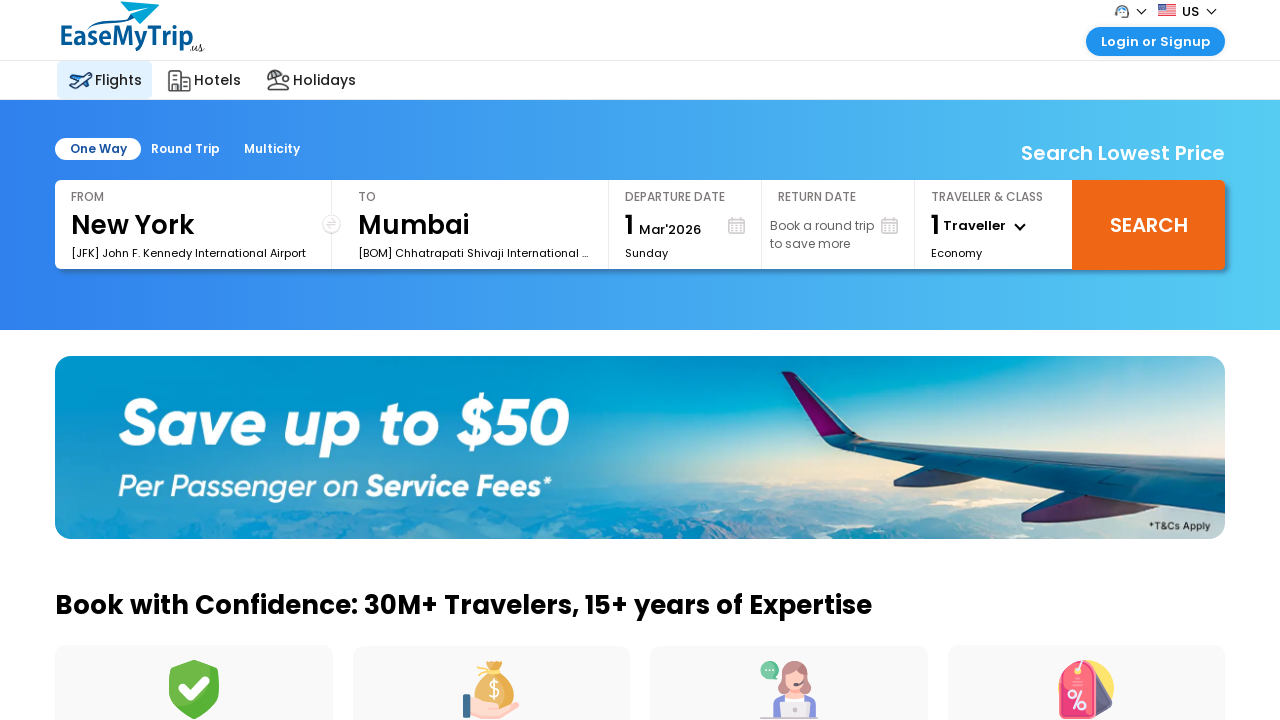